Tests various locator strategies and form interactions on a practice automation page, including radio buttons, checkboxes, text inputs, and table navigation

Starting URL: https://rahulshettyacademy.com/AutomationPractice/

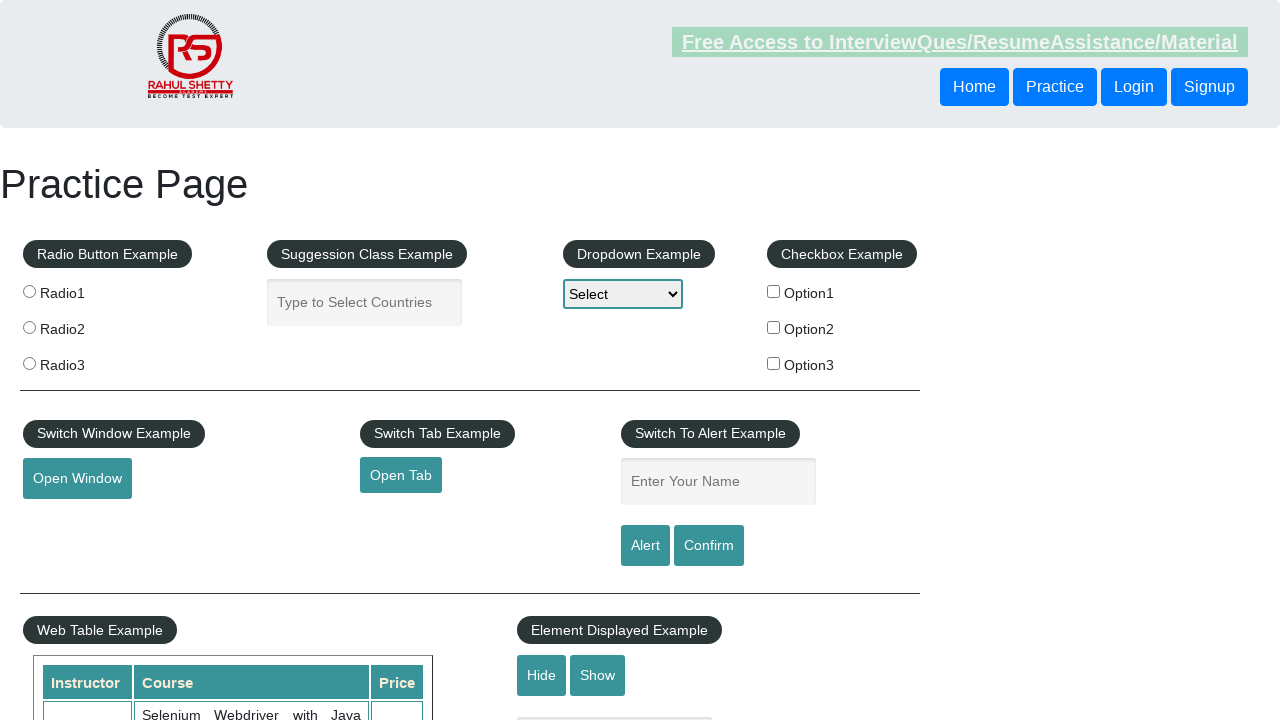

Clicked radio button 2 at (29, 327) on input[value='radio2']
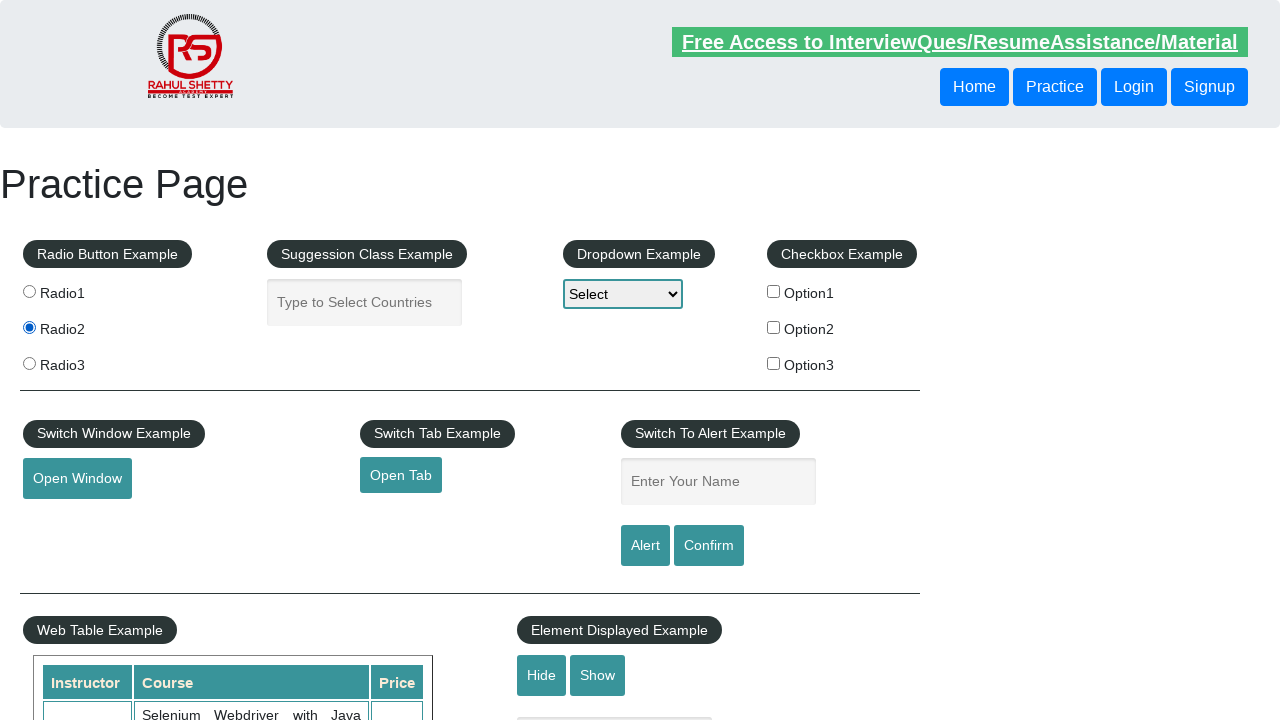

Clicked radio button 3 using xpath at (29, 363) on xpath=//input[@value='radio3']
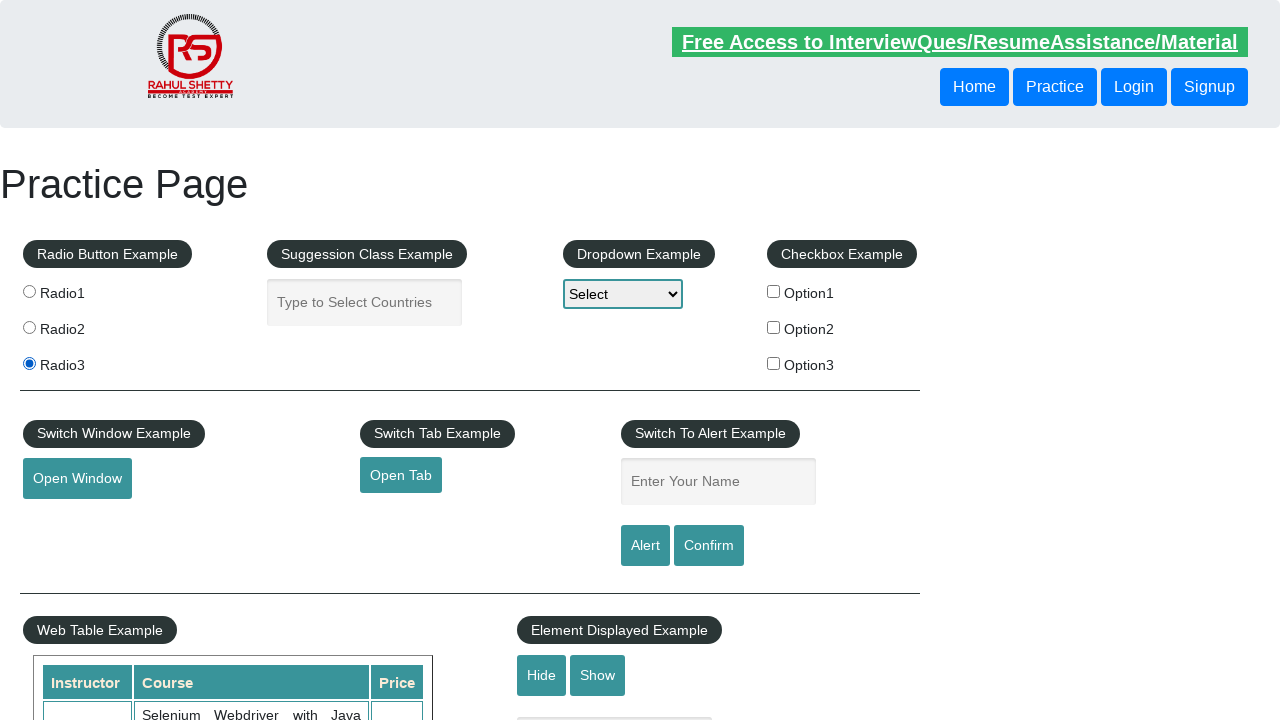

Clicked checkbox option 1 at (774, 291) on #checkBoxOption1
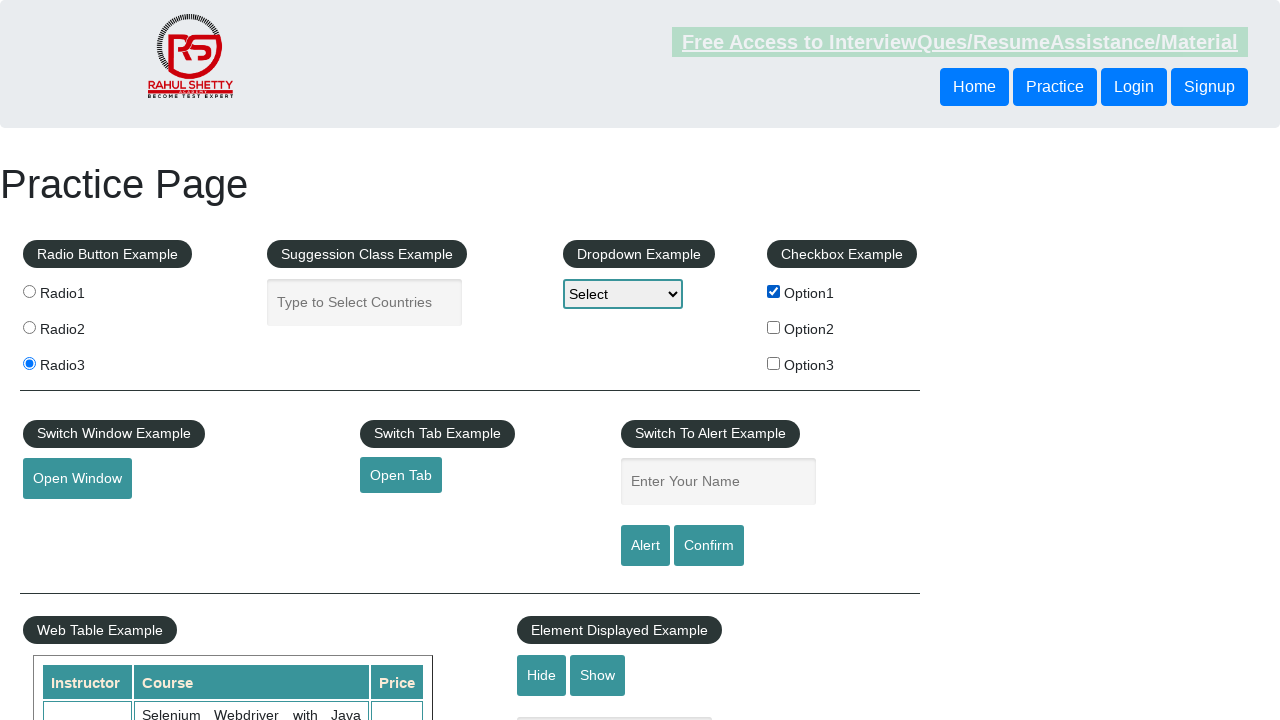

Clicked first radio button using class selector at (29, 291) on .radioButton
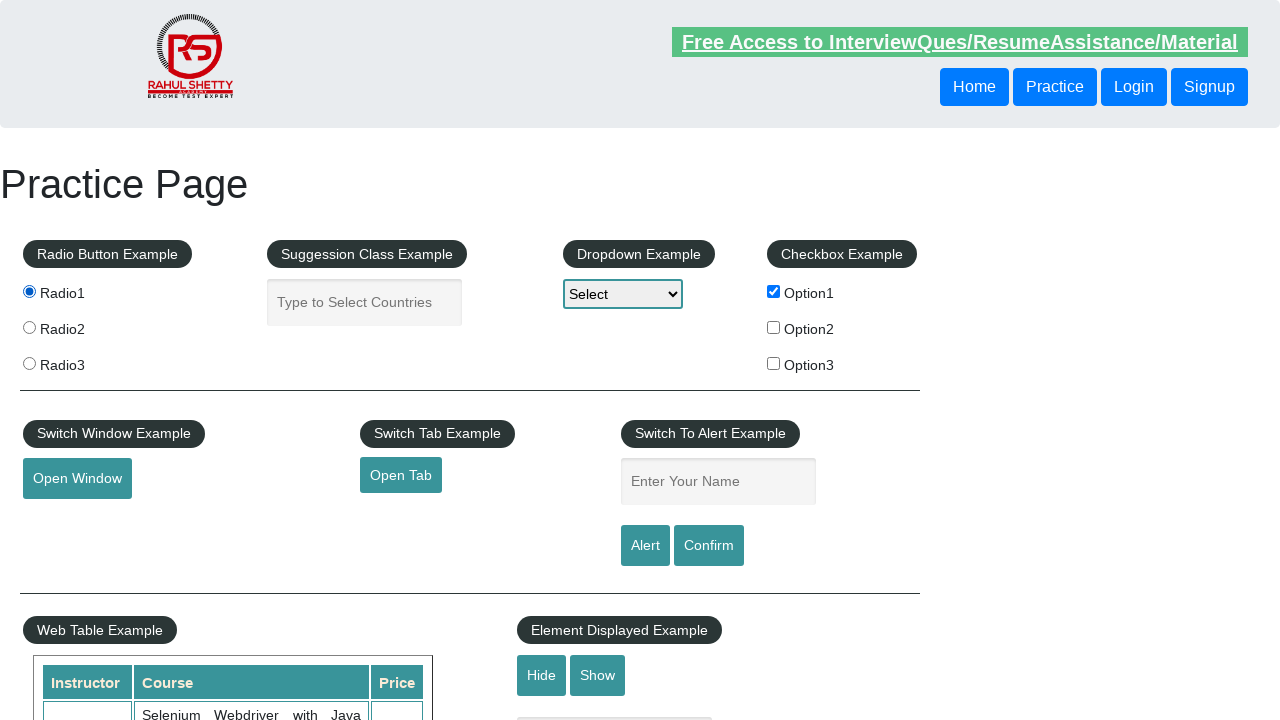

Clicked radio3 using wildcard xpath at (29, 363) on xpath=//*[@value='radio3']
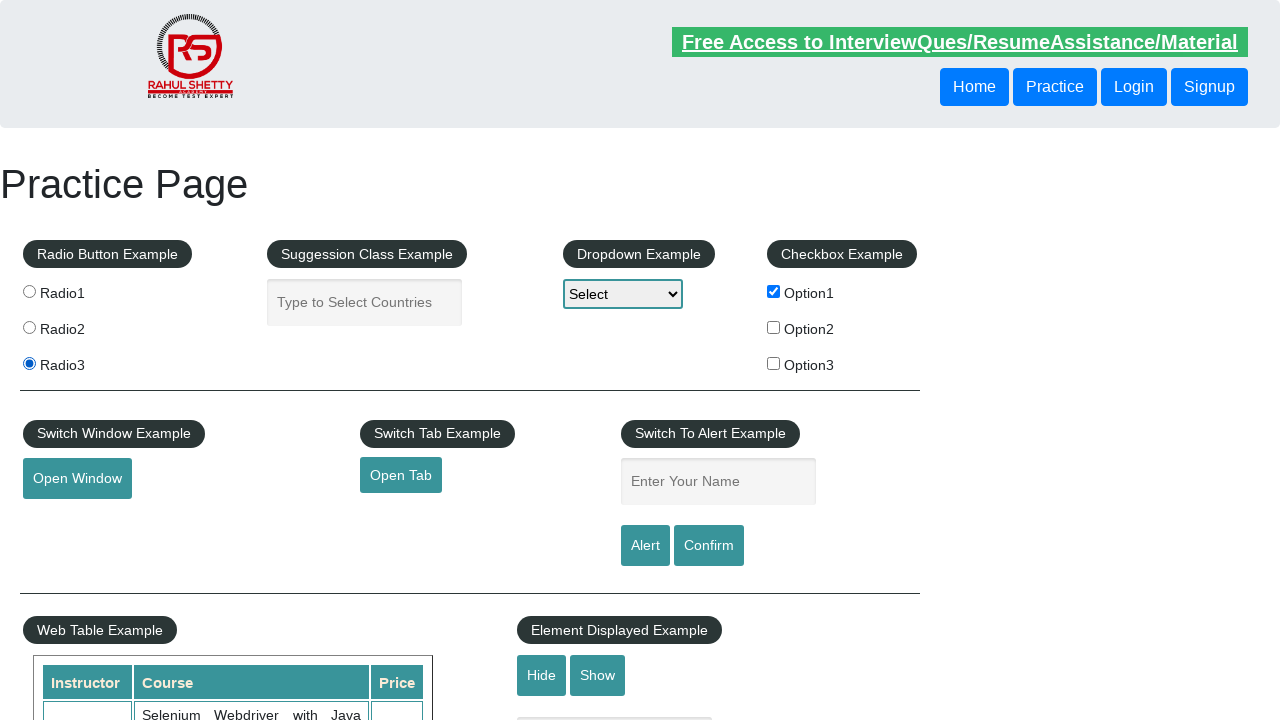

Clicked radio2 using compound xpath selector at (29, 327) on xpath=//input[@name='radioButton' and @value='radio2']
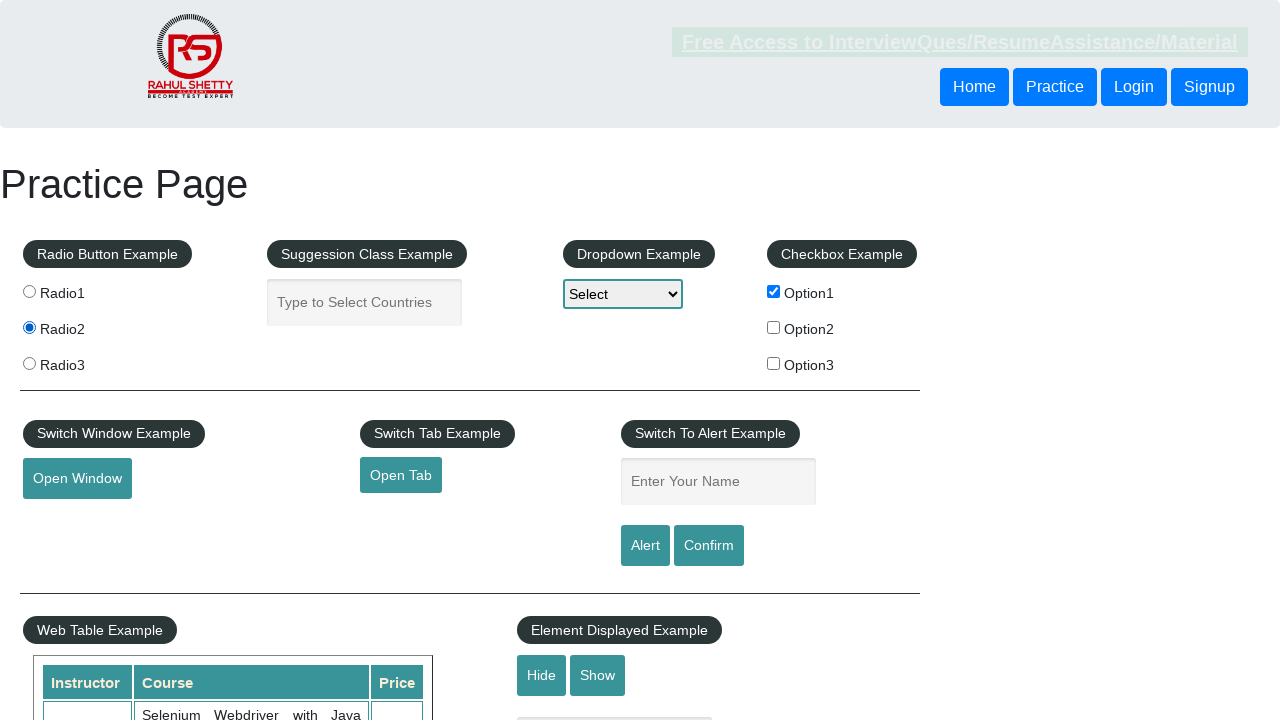

Filled input field with 'HELLO' using starts-with CSS selector on input[placeholder^='Enter Your']
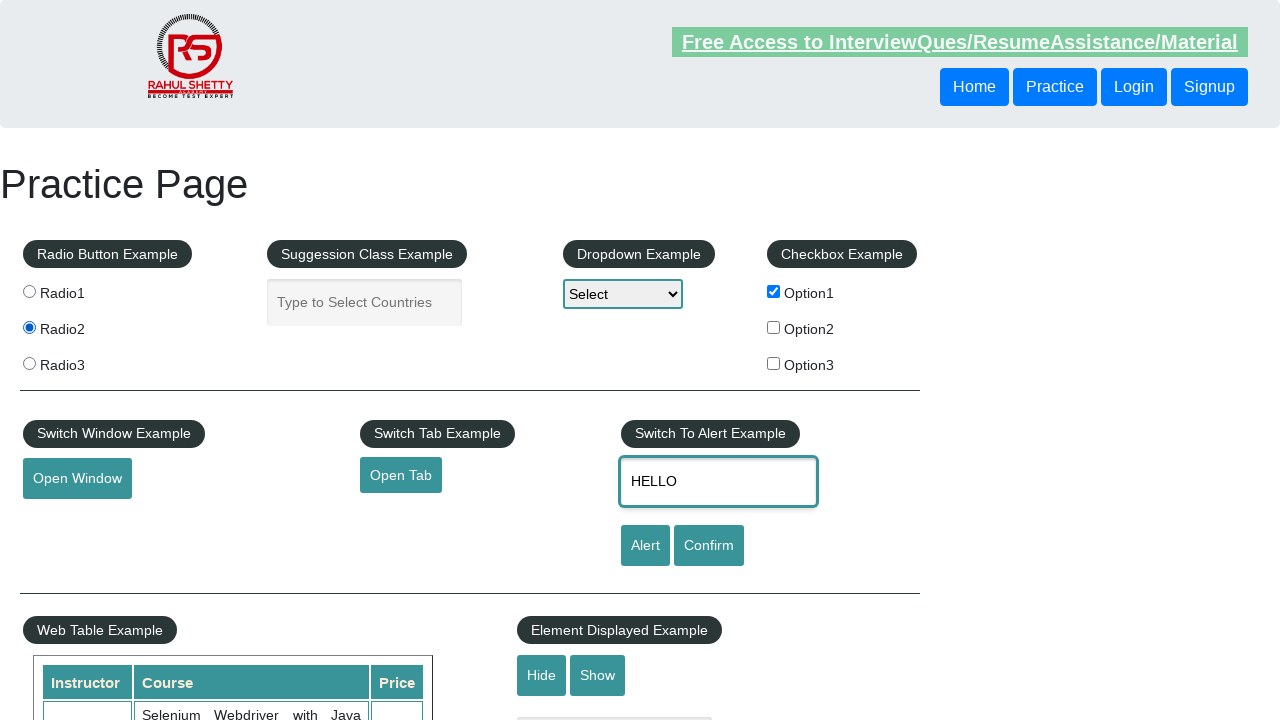

Filled input field with 'Hello Xpath' using starts-with xpath on //input[starts-with(@placeholder,'Enter Your')]
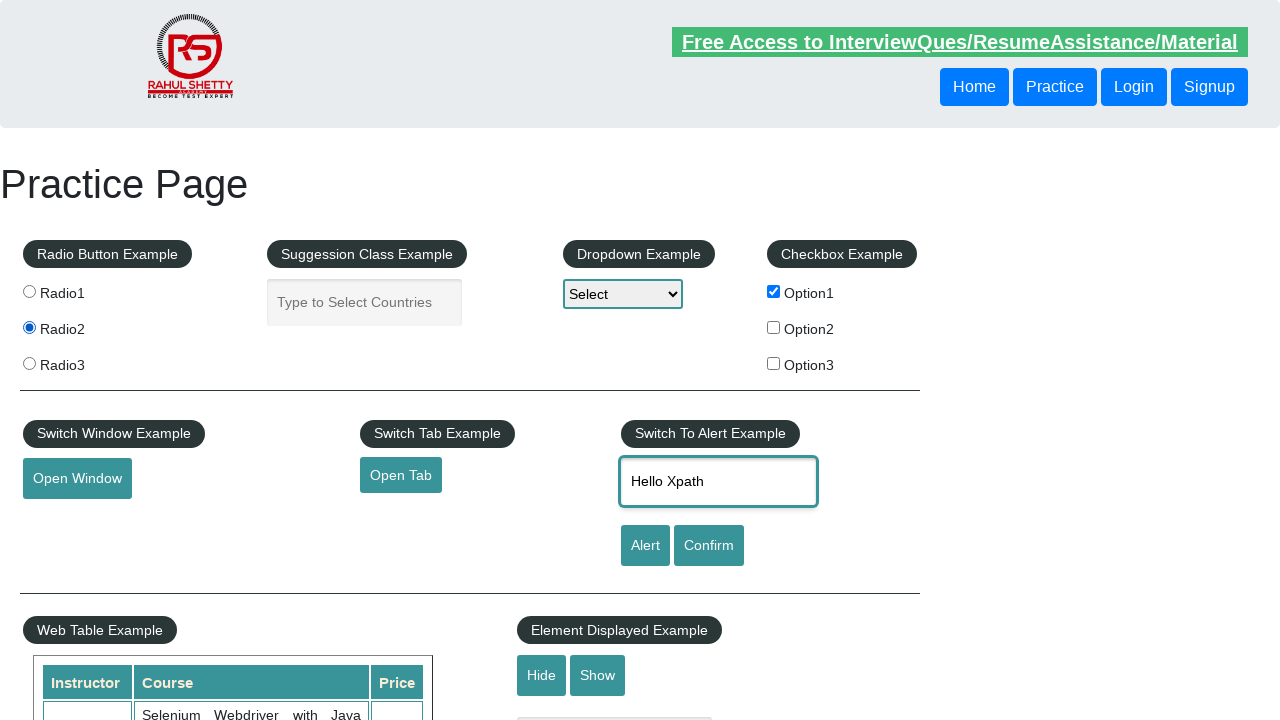

Filled input field with 'Promi' using contains CSS selector on input[placeholder*='Your Name']
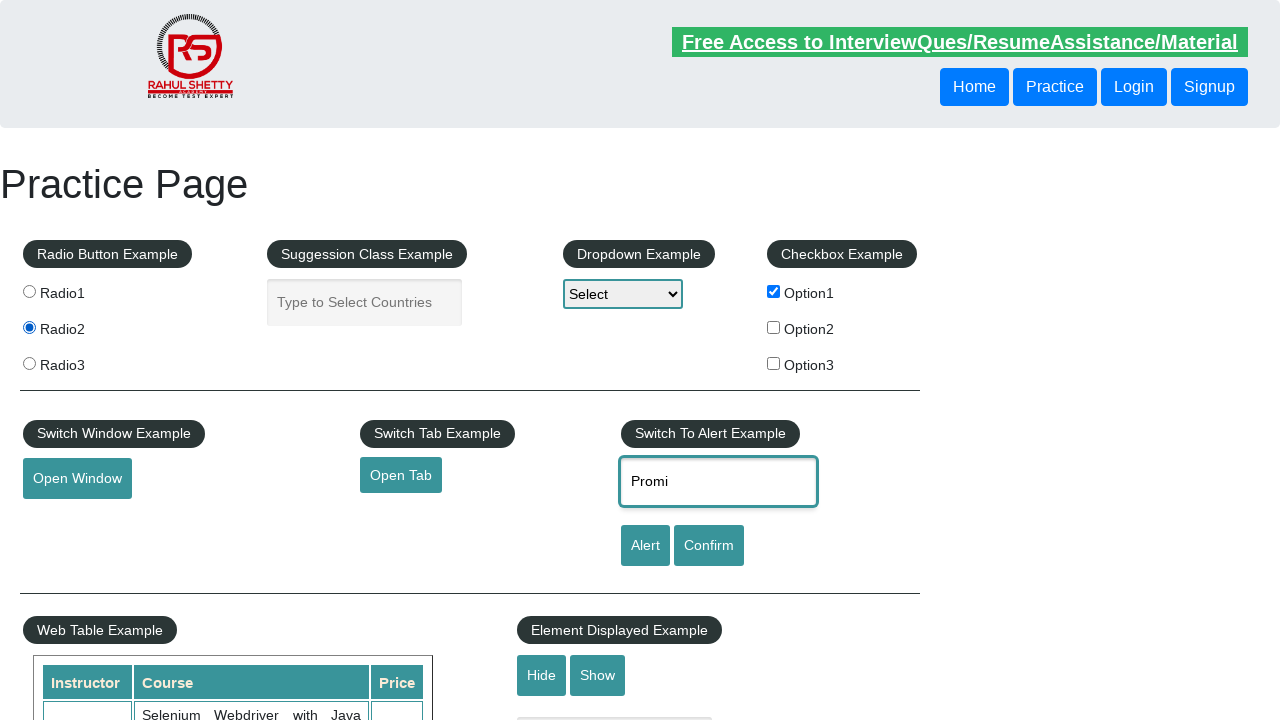

Filled input field with 'Limon' using contains xpath on //input[contains(@placeholder,'Your Name')]
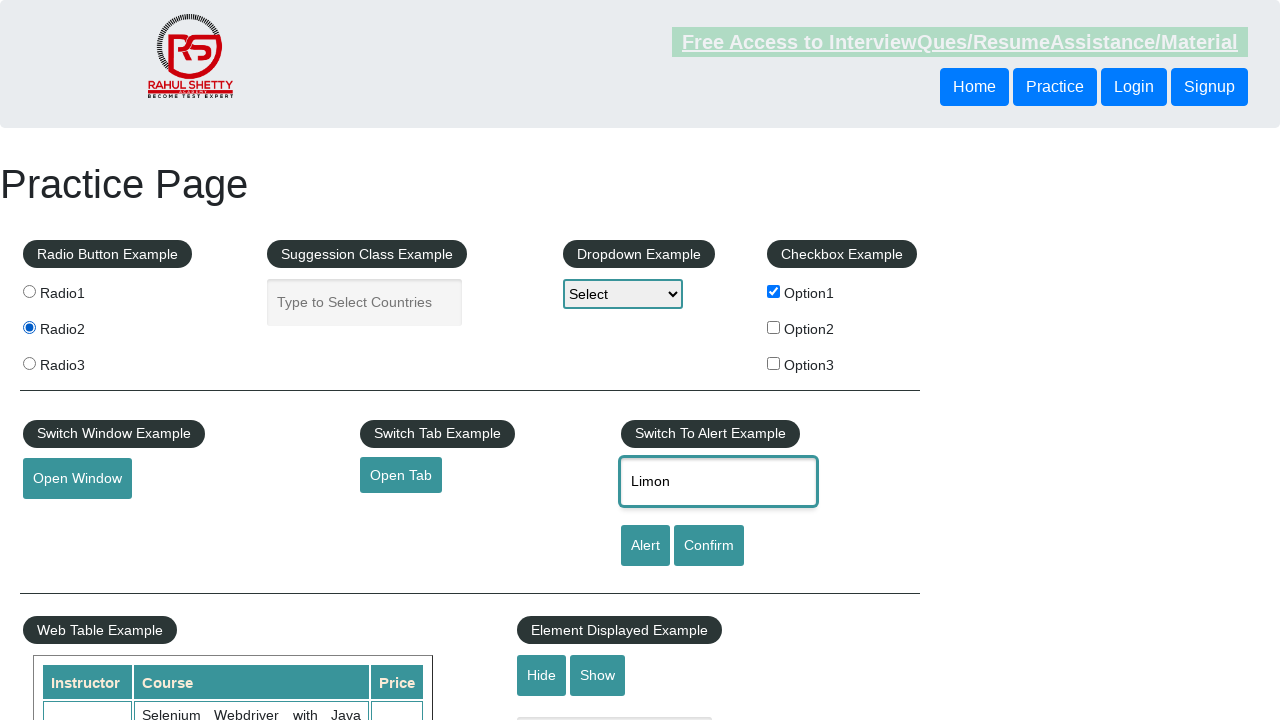

Waited for courses table to be visible
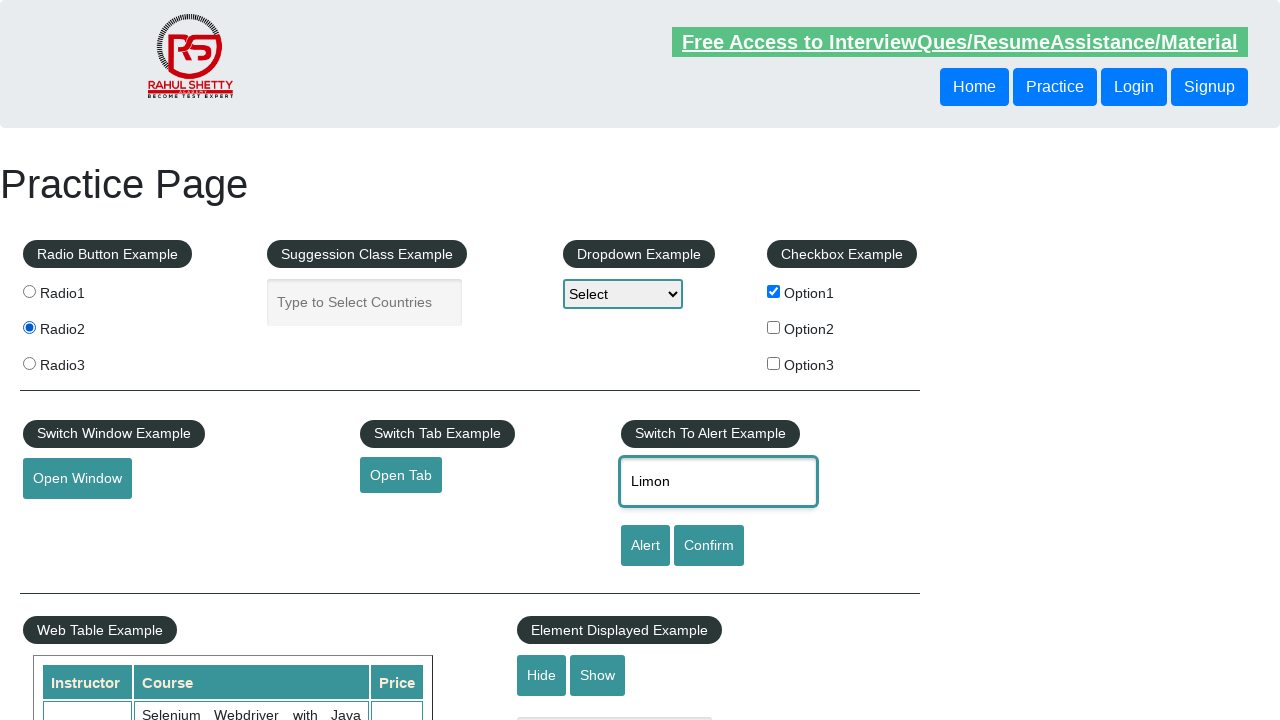

Retrieved instructor header text from table
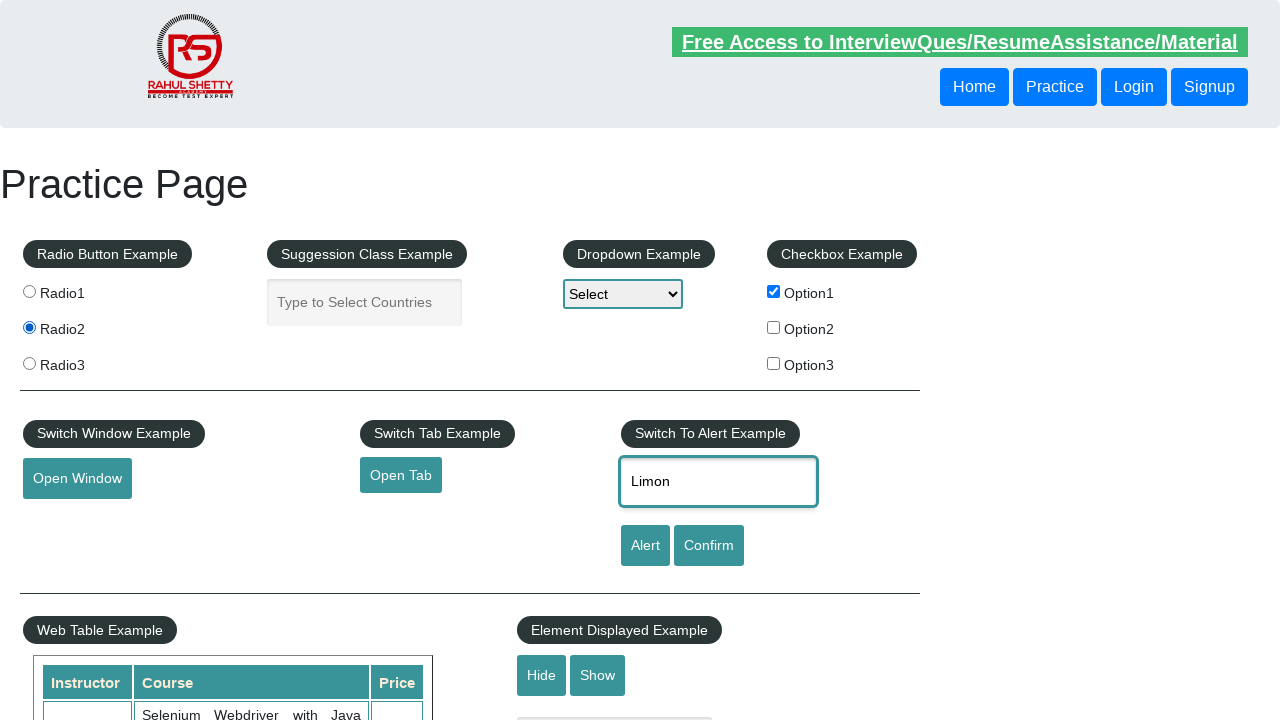

Retrieved course header text from table
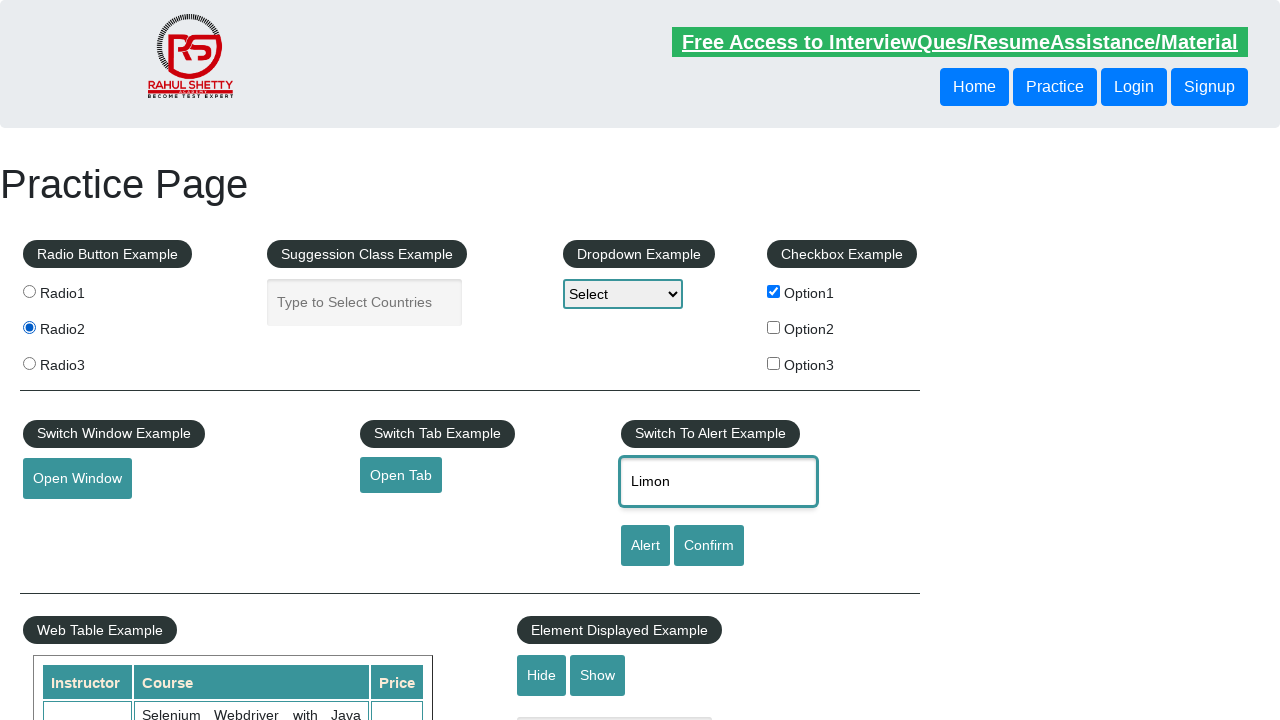

Retrieved price header text from table using last() selector
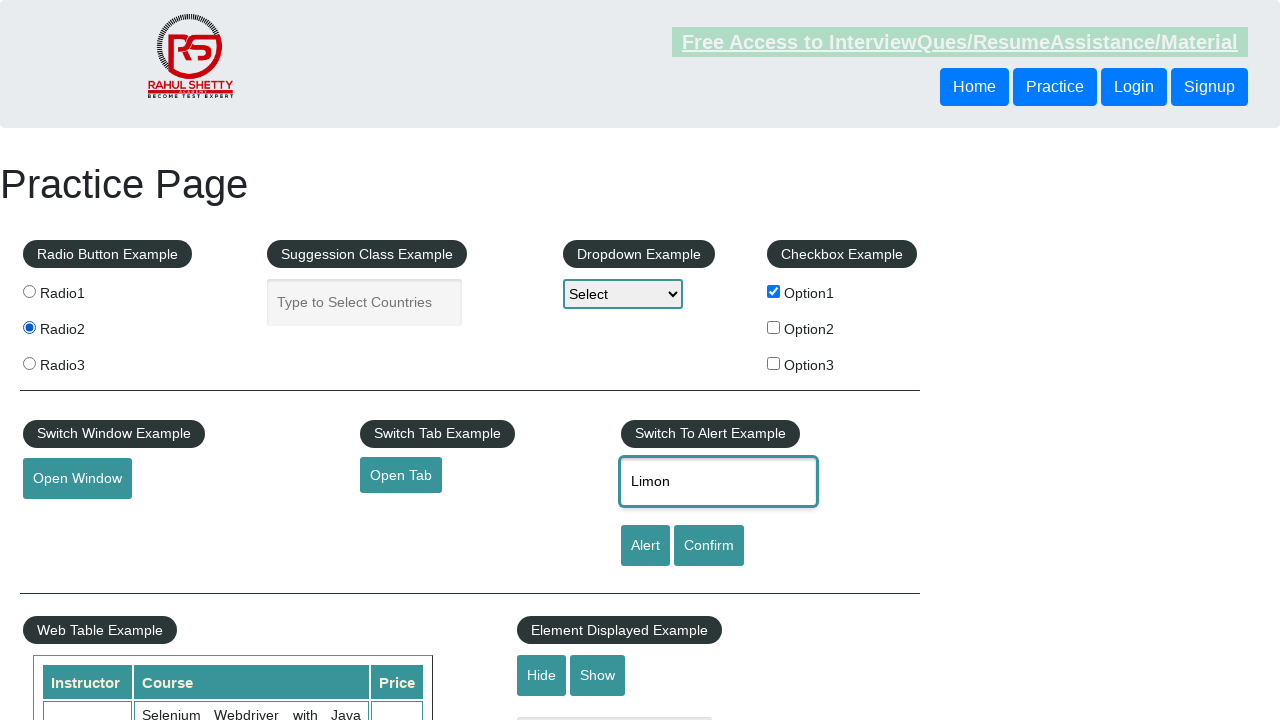

Retrieved first header text using CSS first-child selector
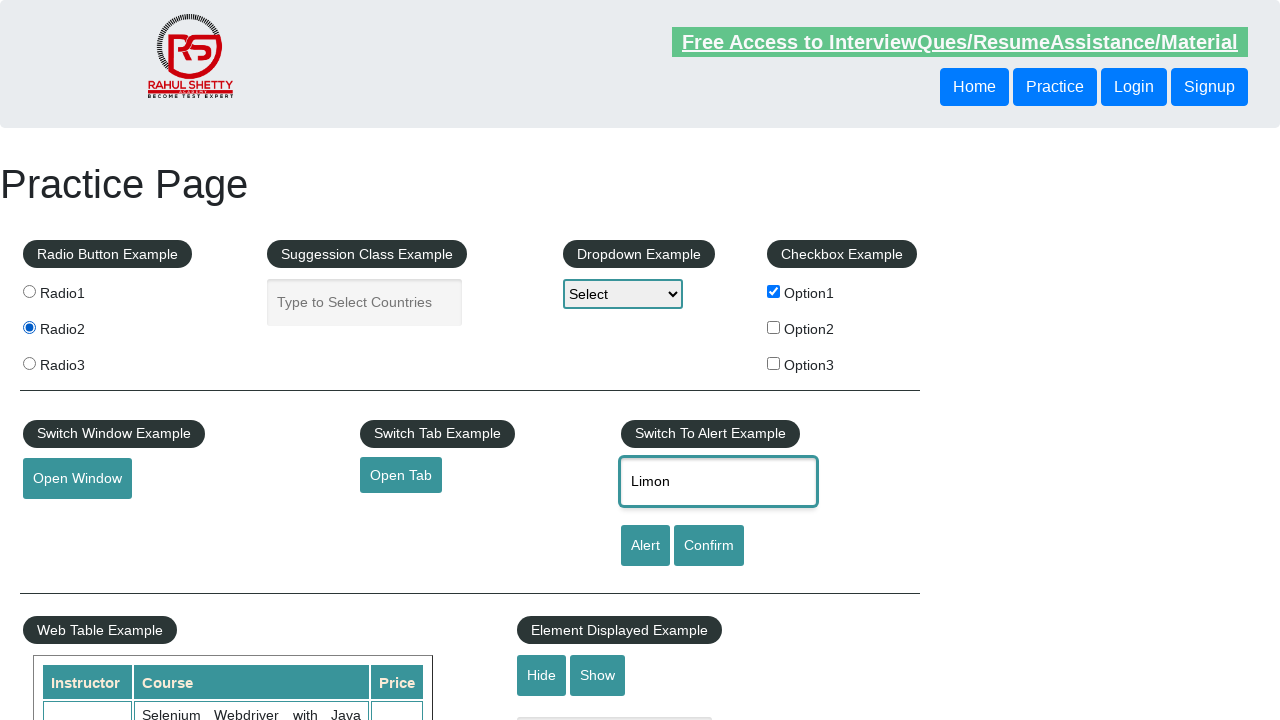

Retrieved second header text using CSS nth-child selector
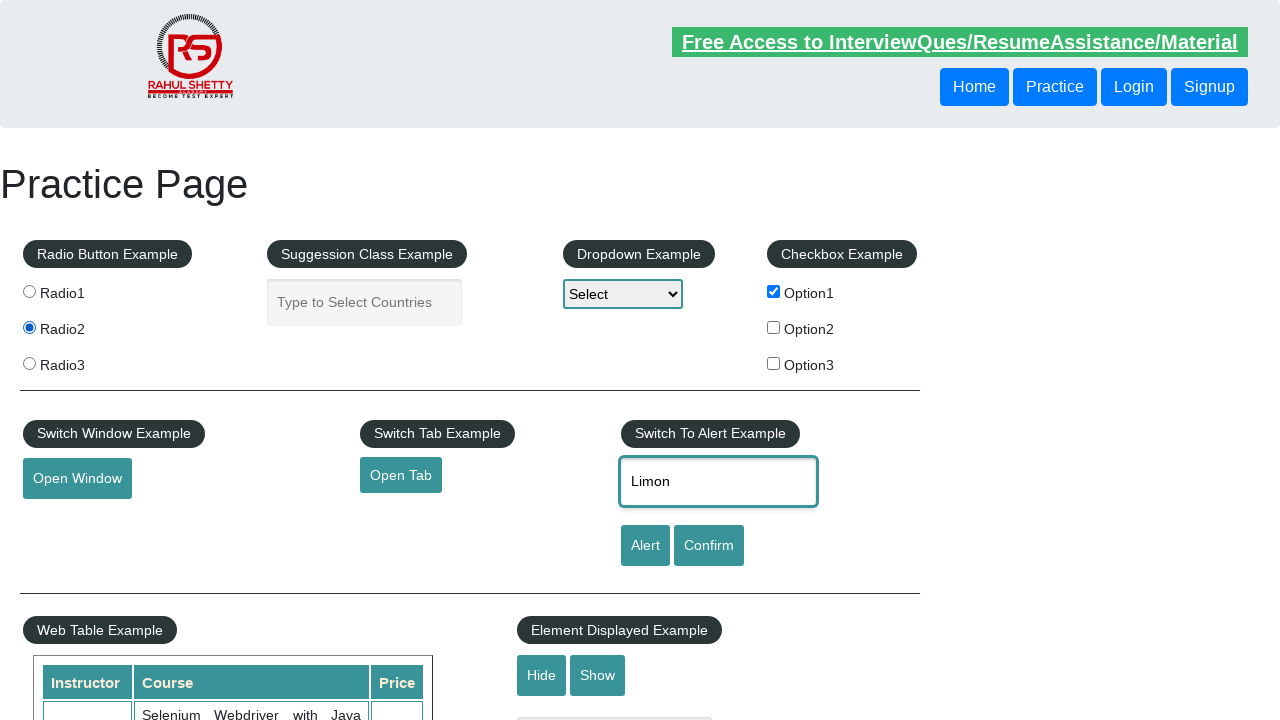

Retrieved text using preceding-sibling xpath selector
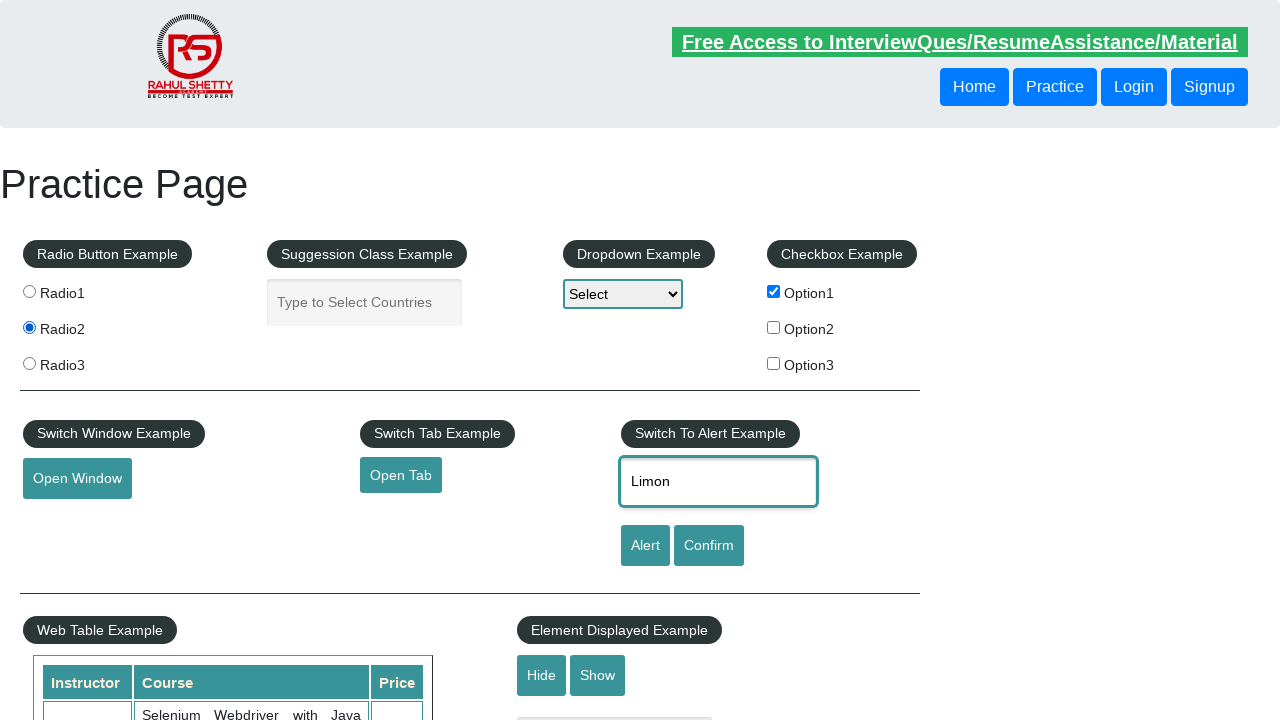

Retrieved text using following-sibling xpath selector
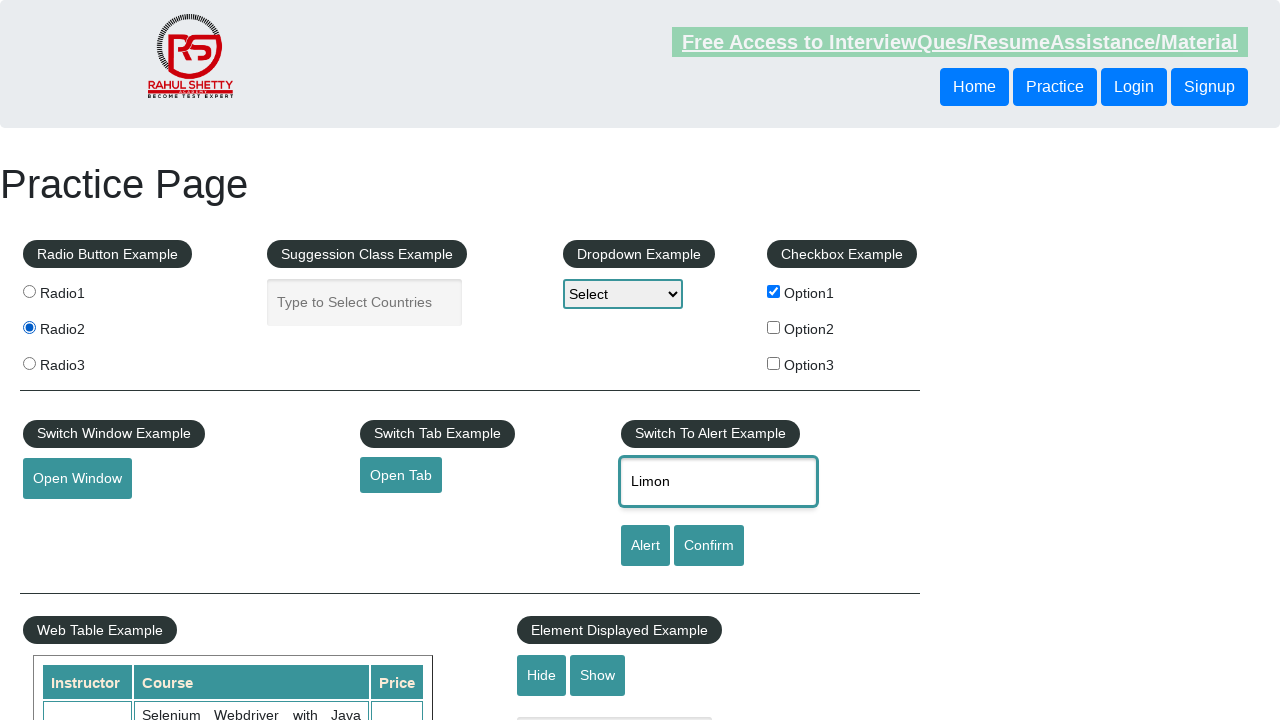

Retrieved last following-sibling text from Instructor column
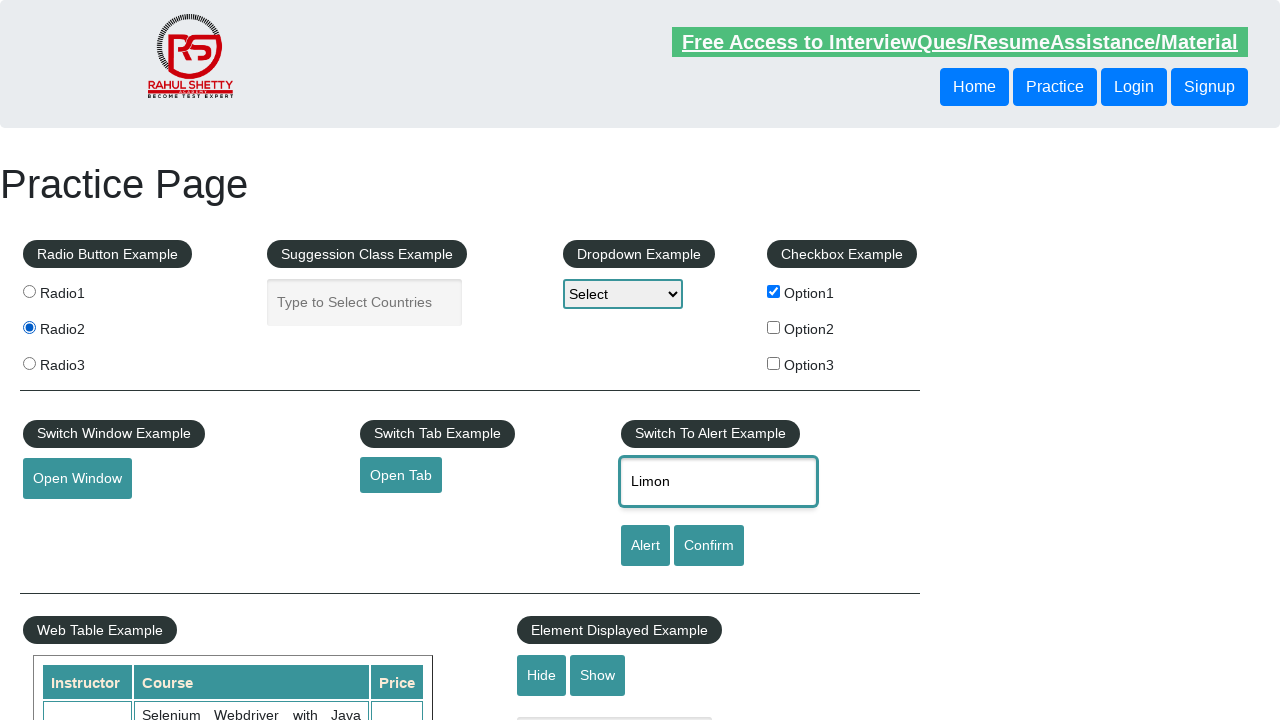

Retrieved all table data cells from courses table
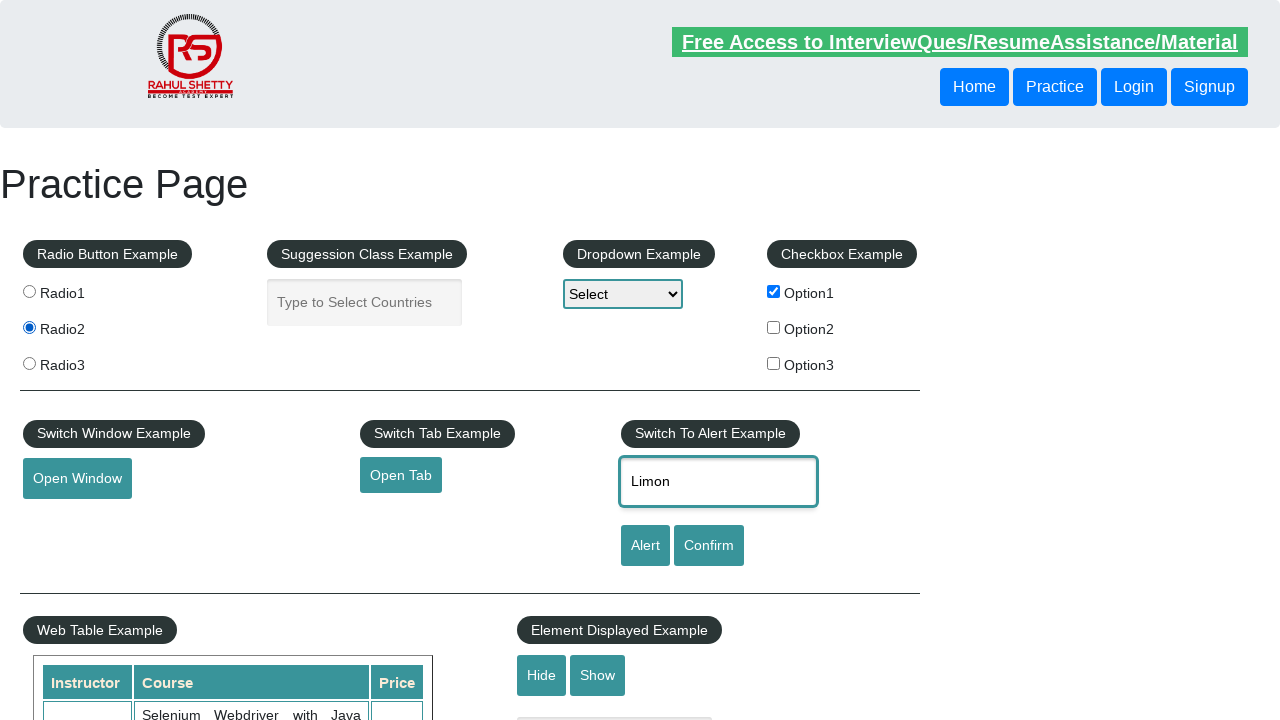

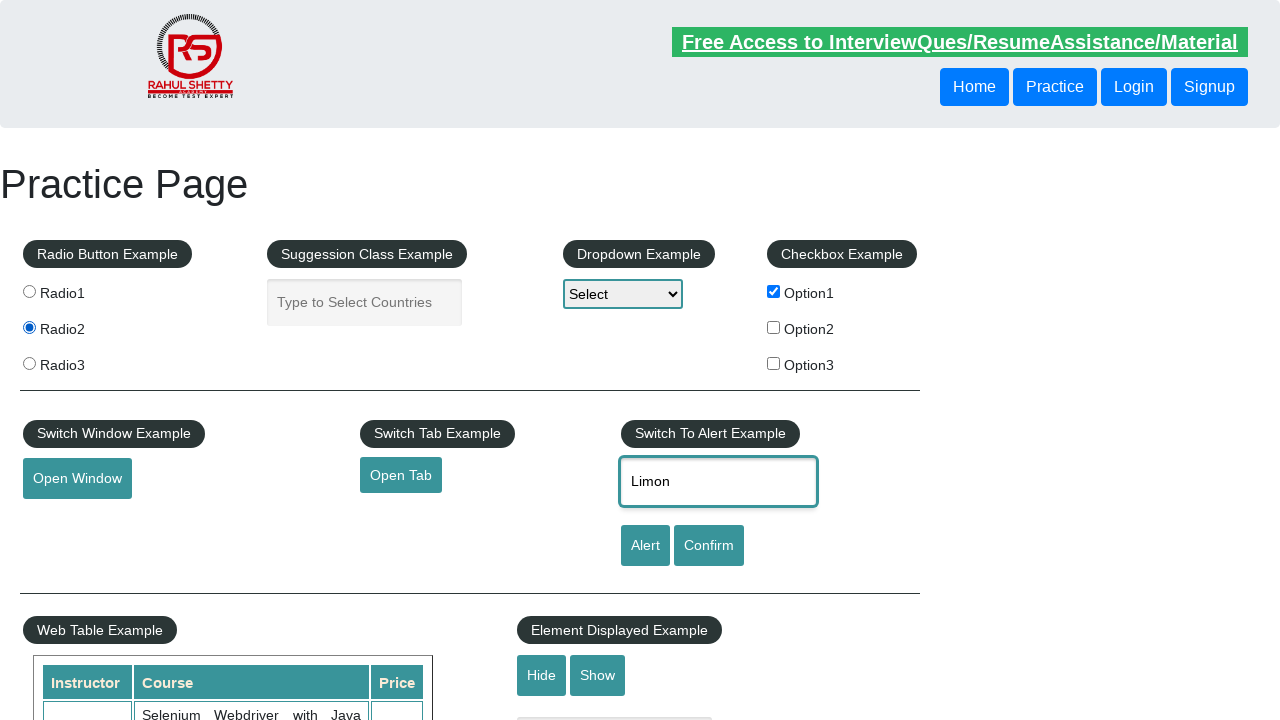